Tests the automation practice form by locating the current address input area using XPath and entering an address value, then verifying the input was successful.

Starting URL: https://demoqa.com/automation-practice-form

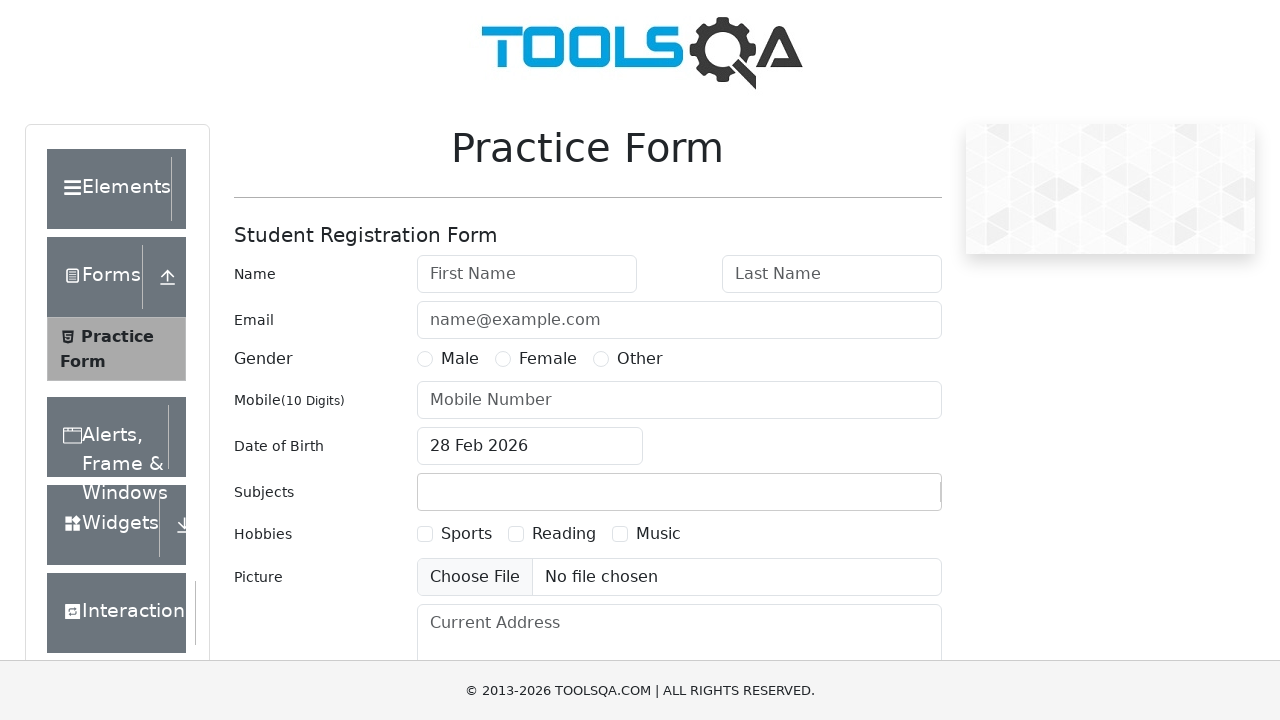

Waited for current address input field to load
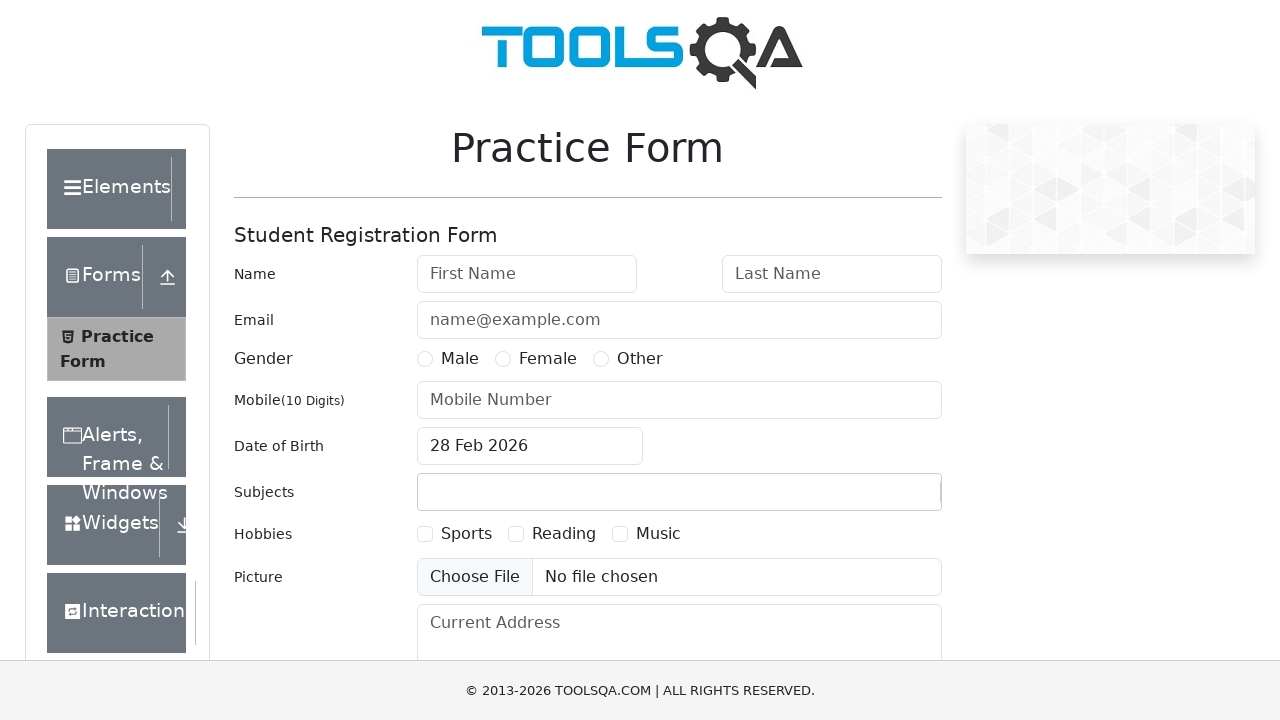

Filled current address field with 'Manheim/Kolonya' on #currentAddress
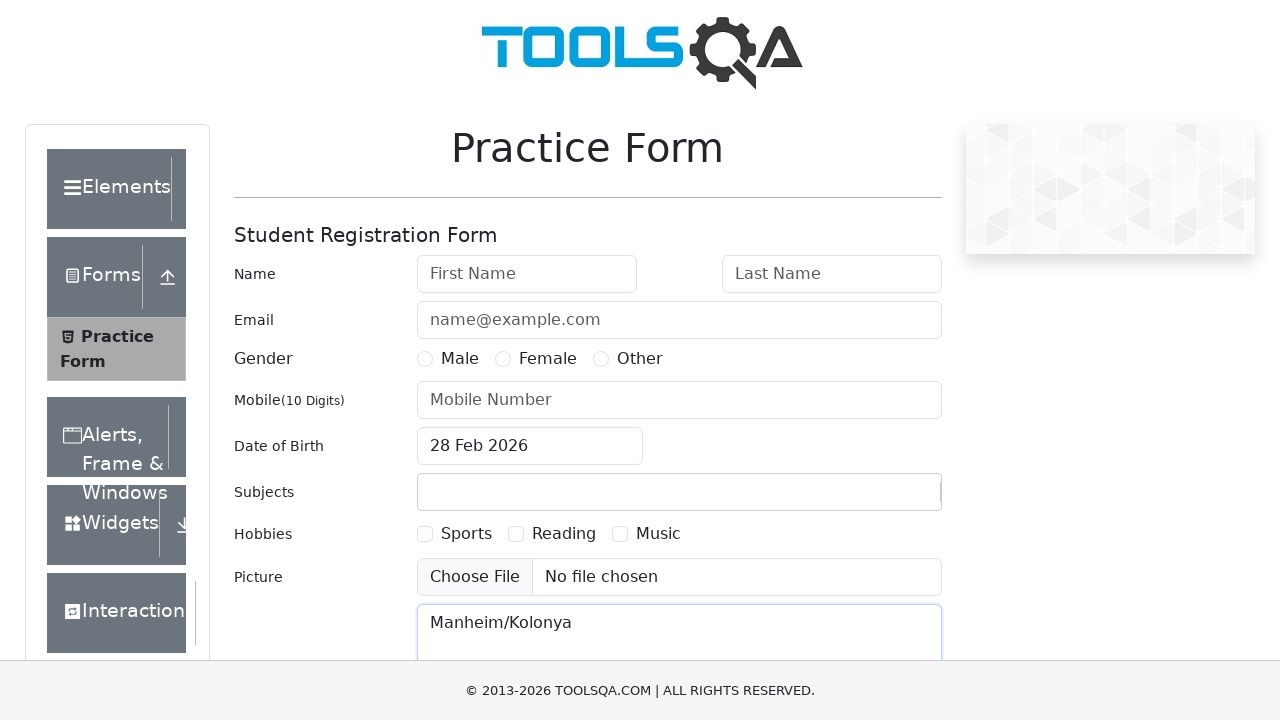

Retrieved current address input value for verification
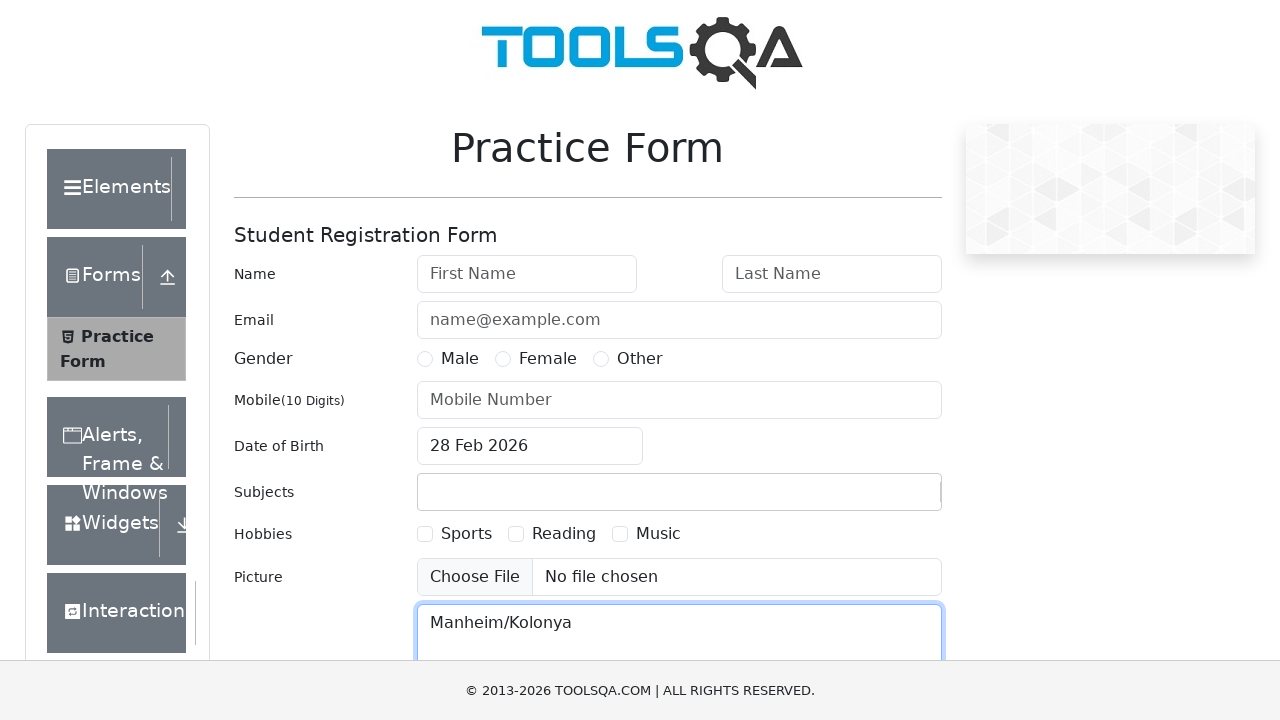

Verified that current address field contains 'Manheim/Kolonya'
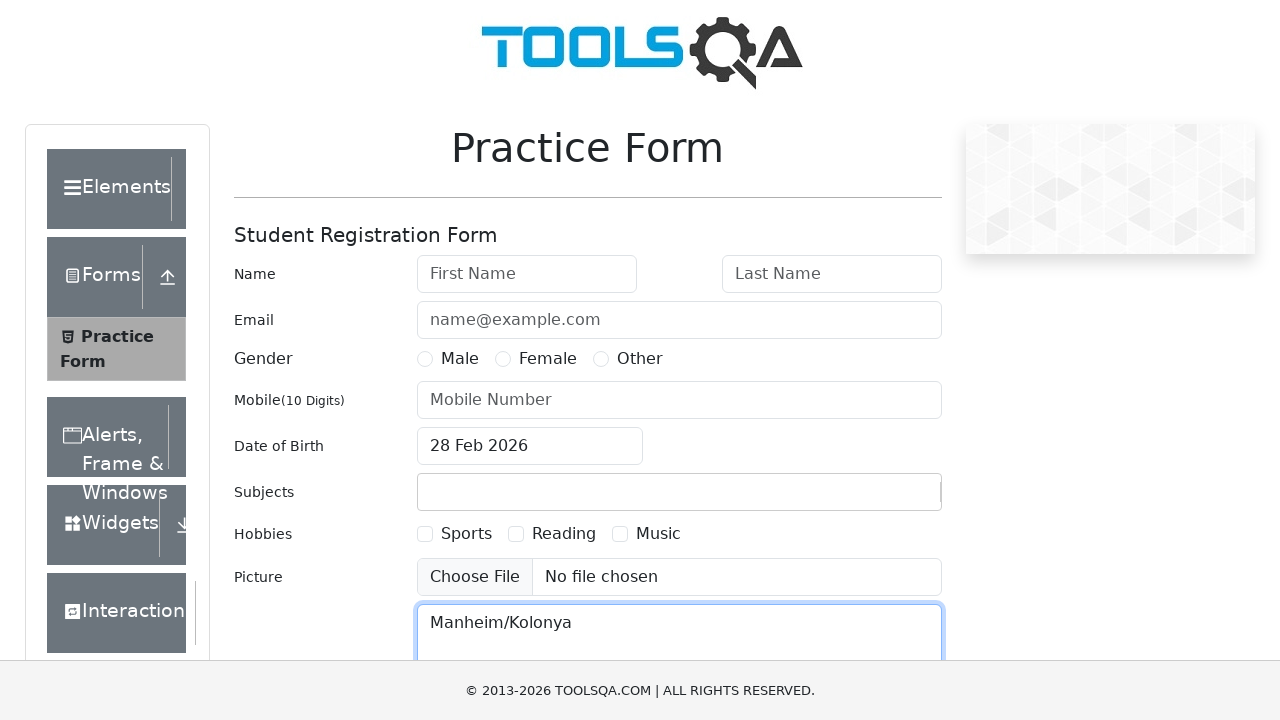

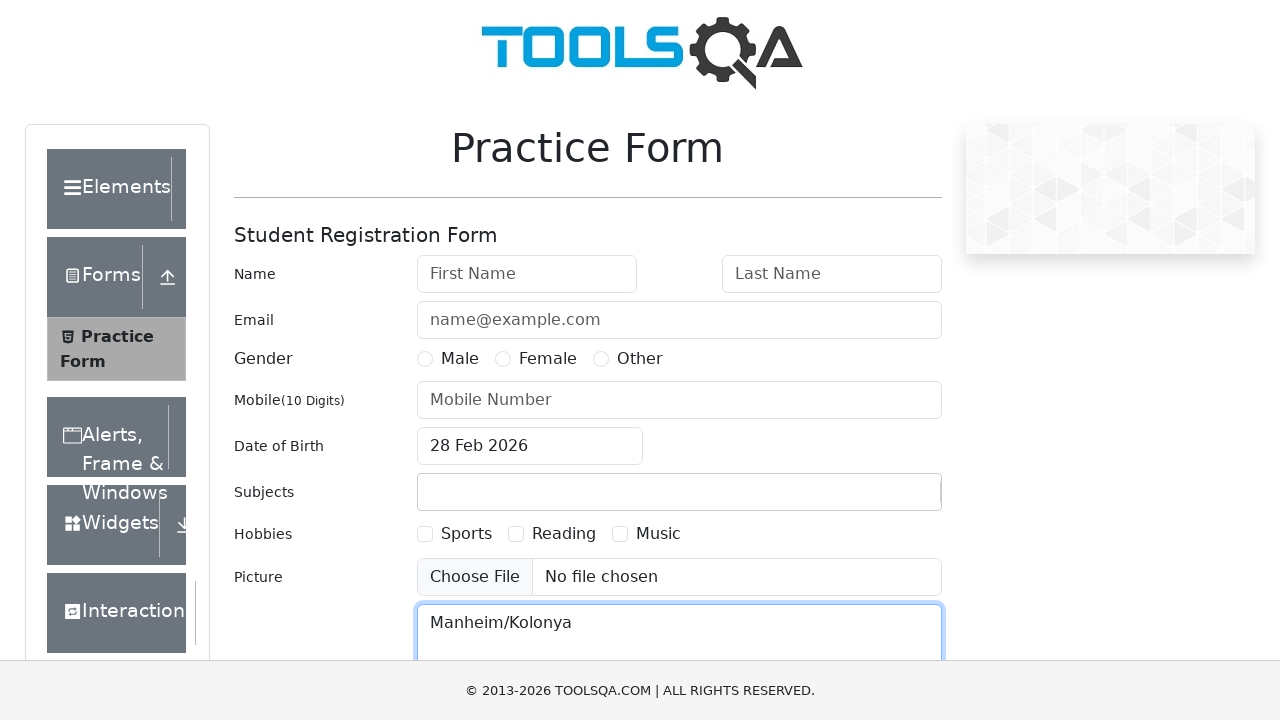